Tests division operation with integer-only mode enabled for positive numbers

Starting URL: https://testsheepnz.github.io/BasicCalculator

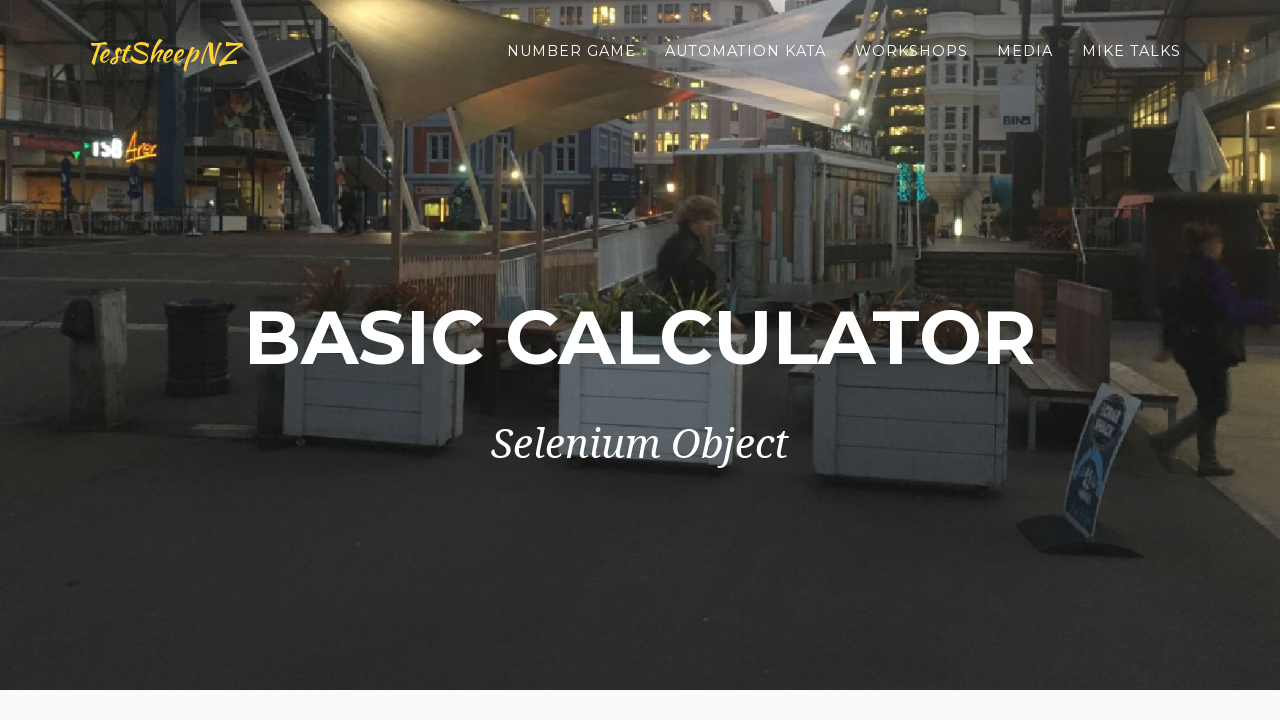

Selected build version 0 on #selectBuild
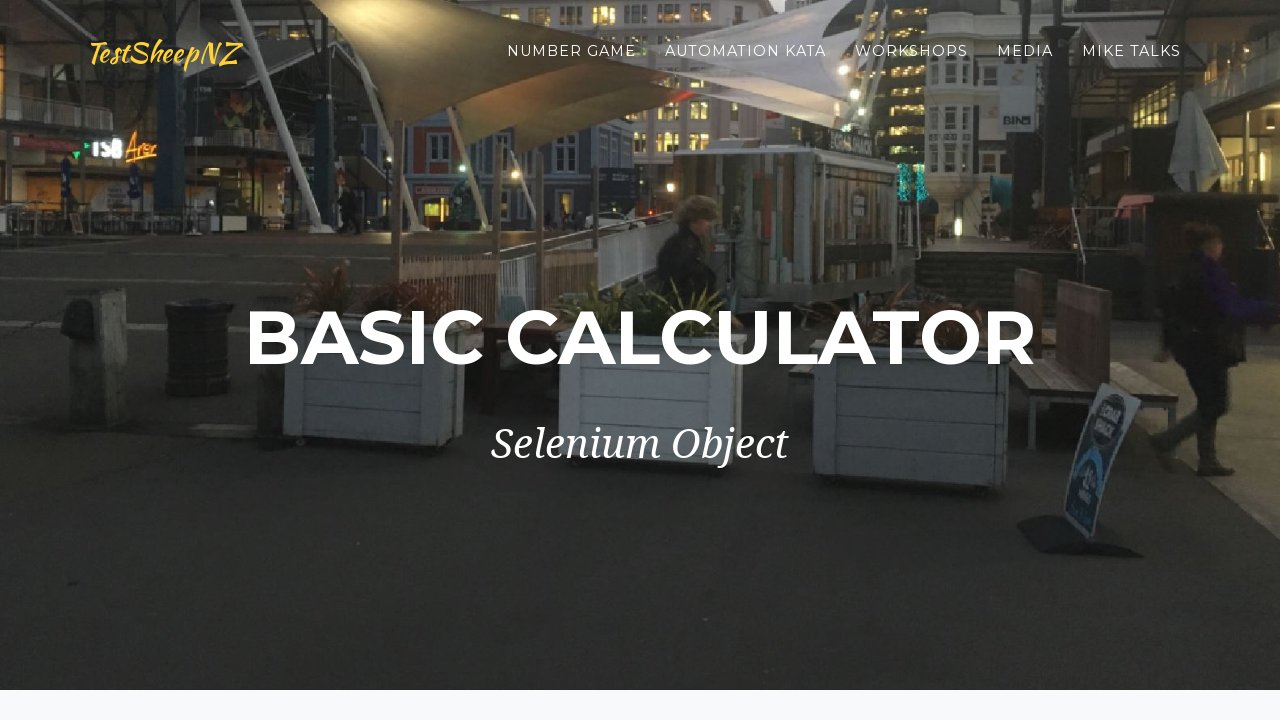

Filled first number field with 5 on #number1Field
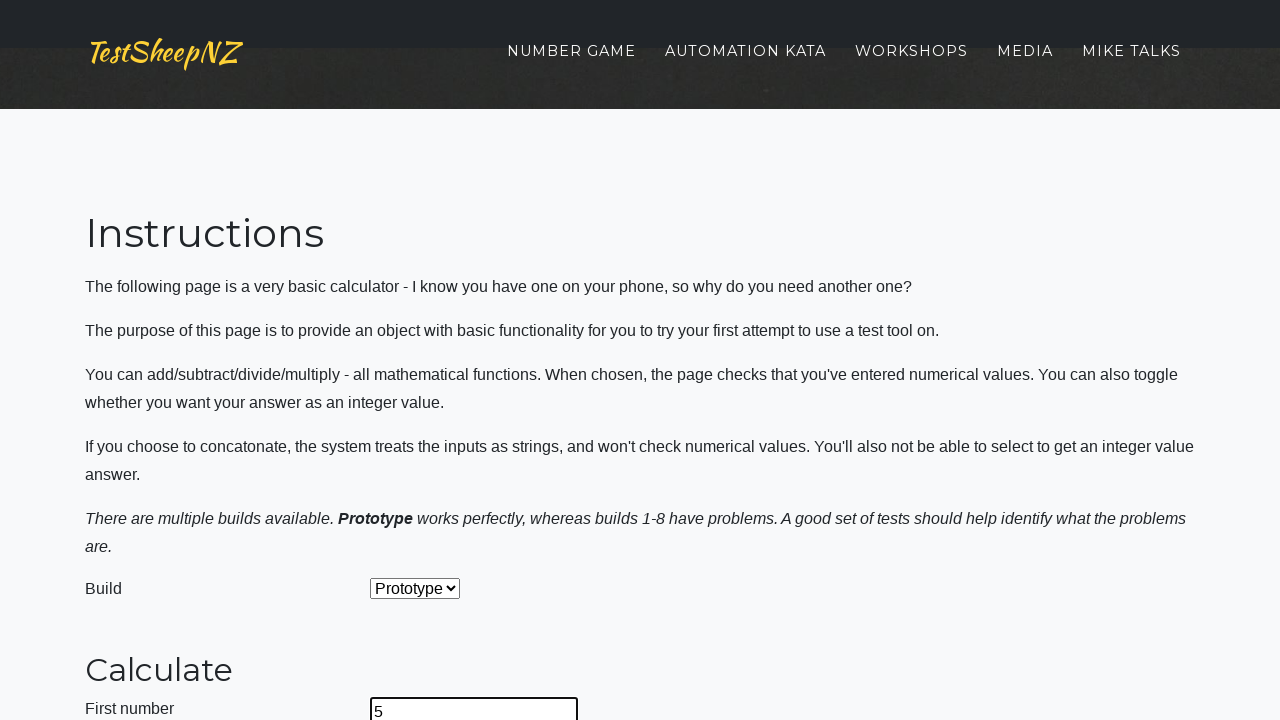

Filled second number field with 2 on #number2Field
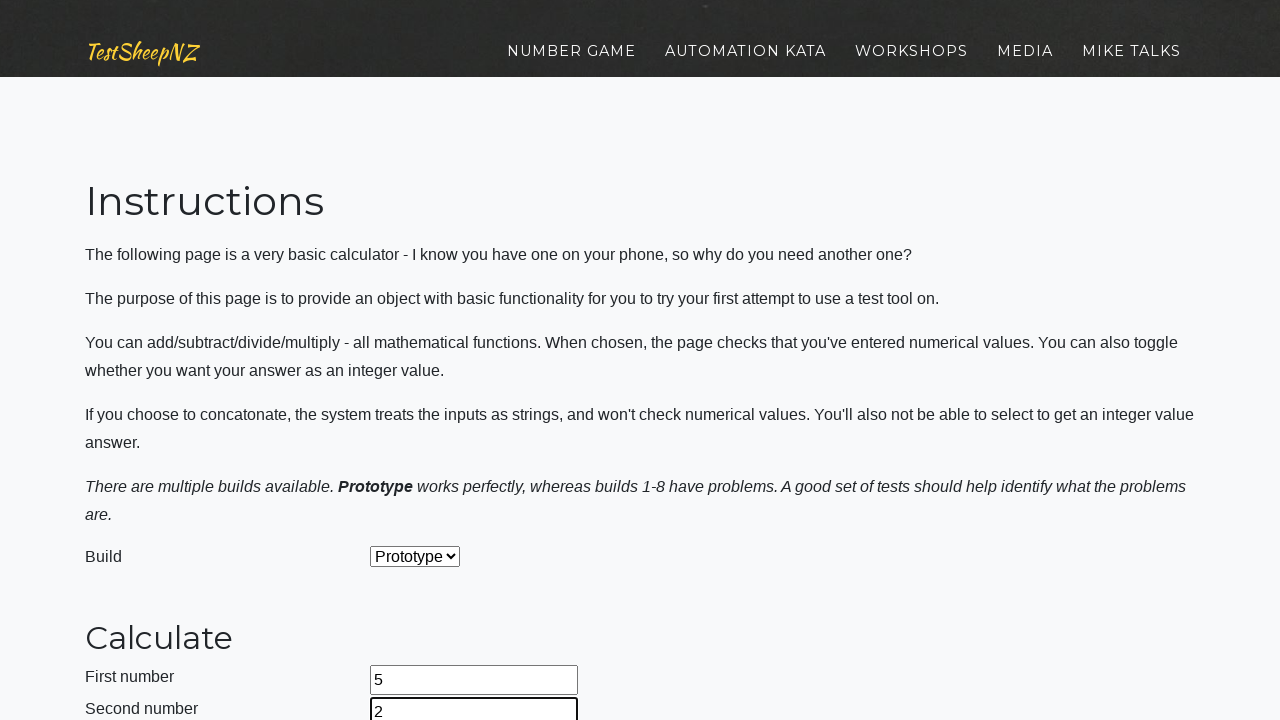

Selected division operation from dropdown on #selectOperationDropdown
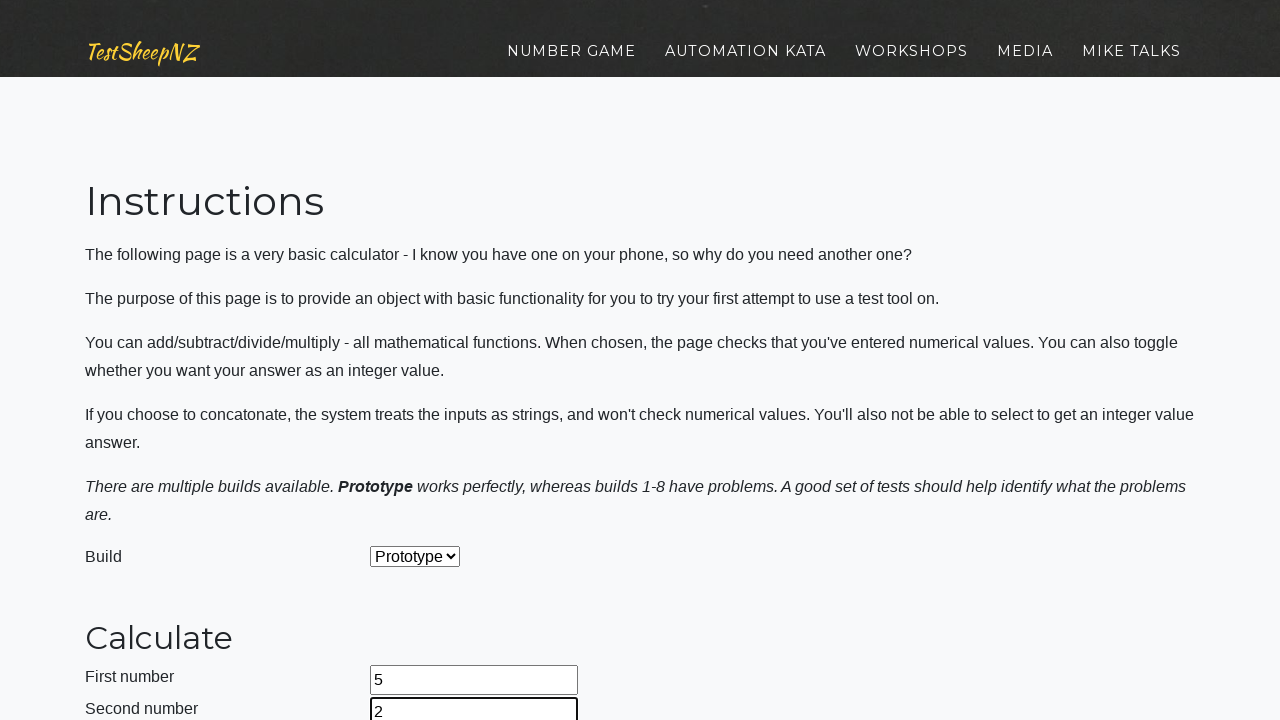

Enabled integer-only mode at (376, 428) on #integerSelect
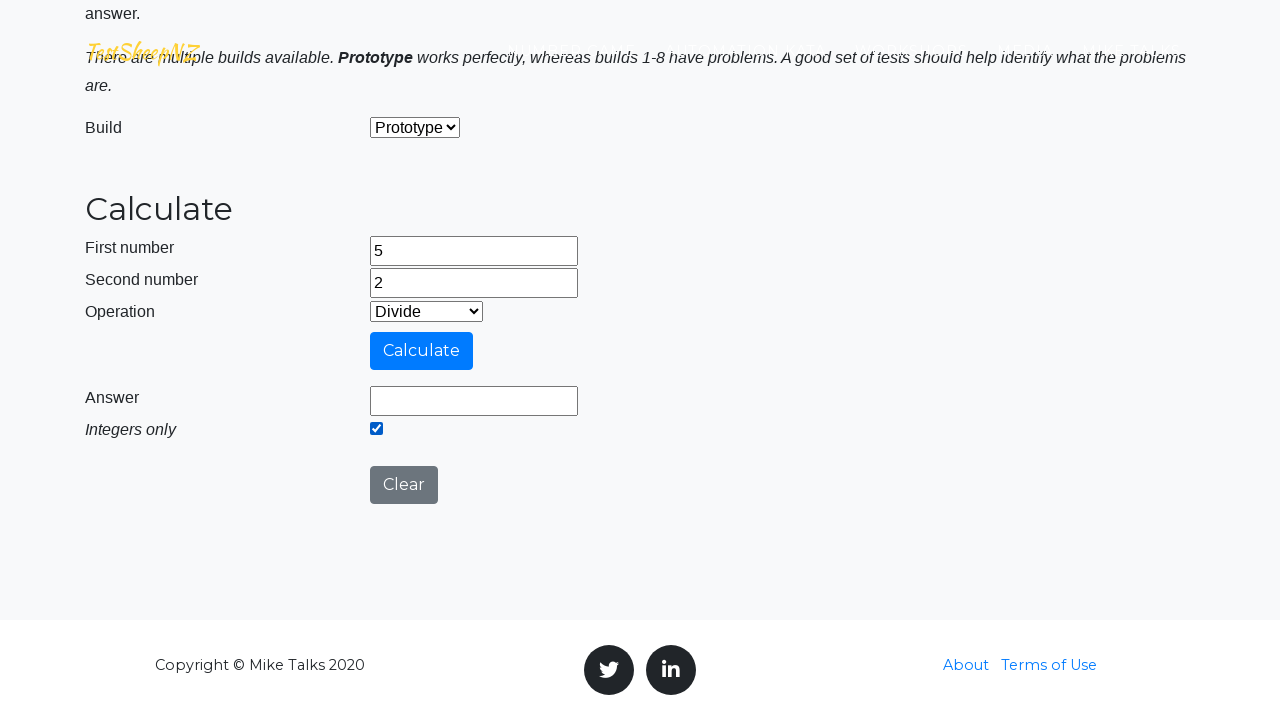

Clicked calculate button to perform division at (422, 351) on #calculateButton
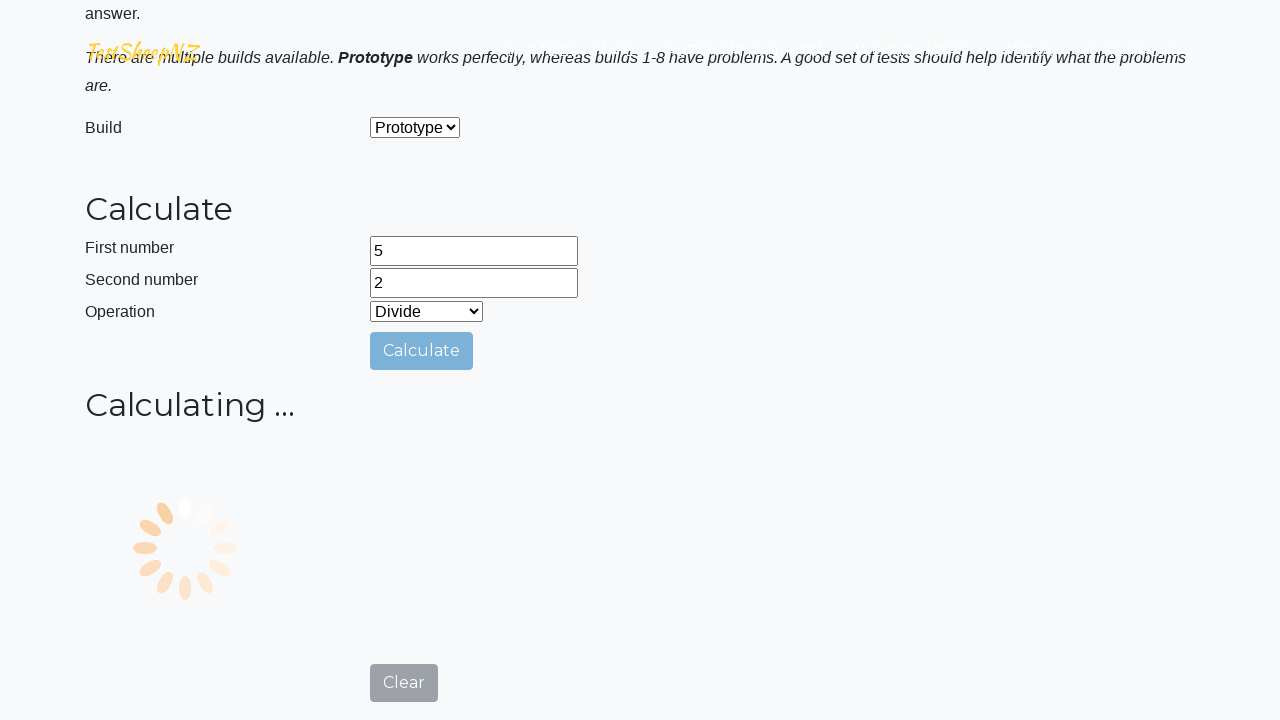

Verified answer field is present and loaded
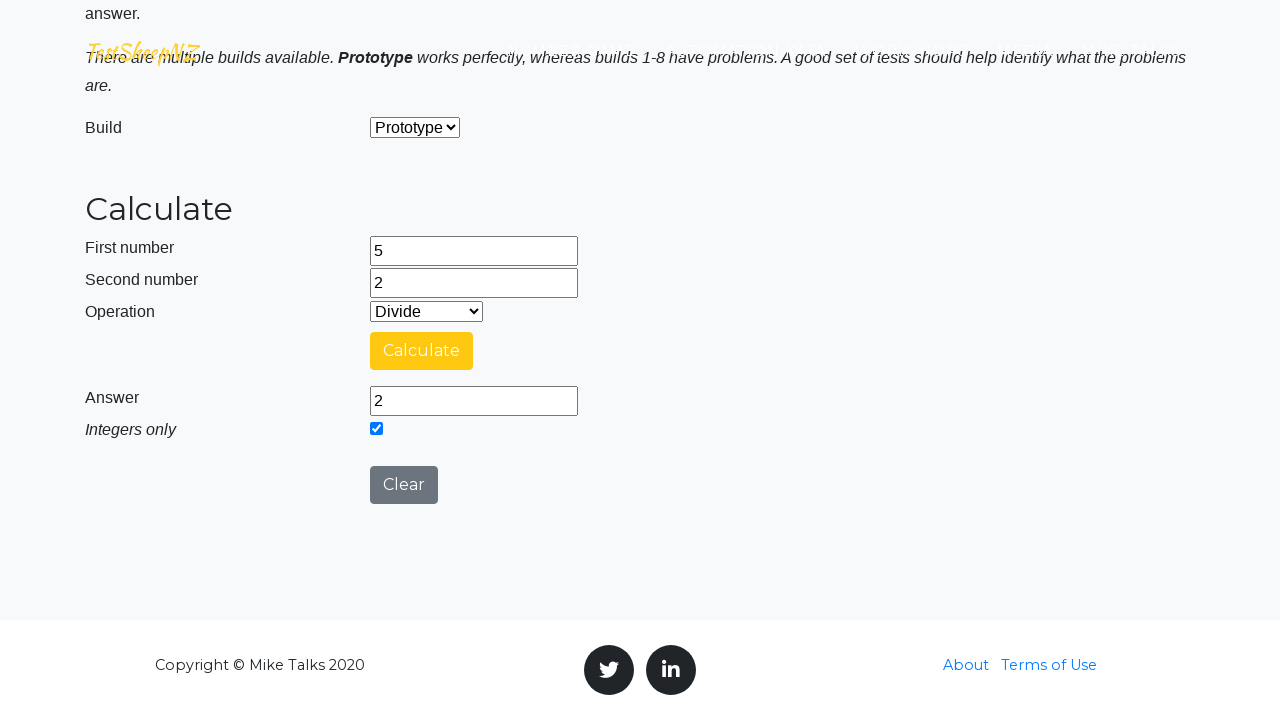

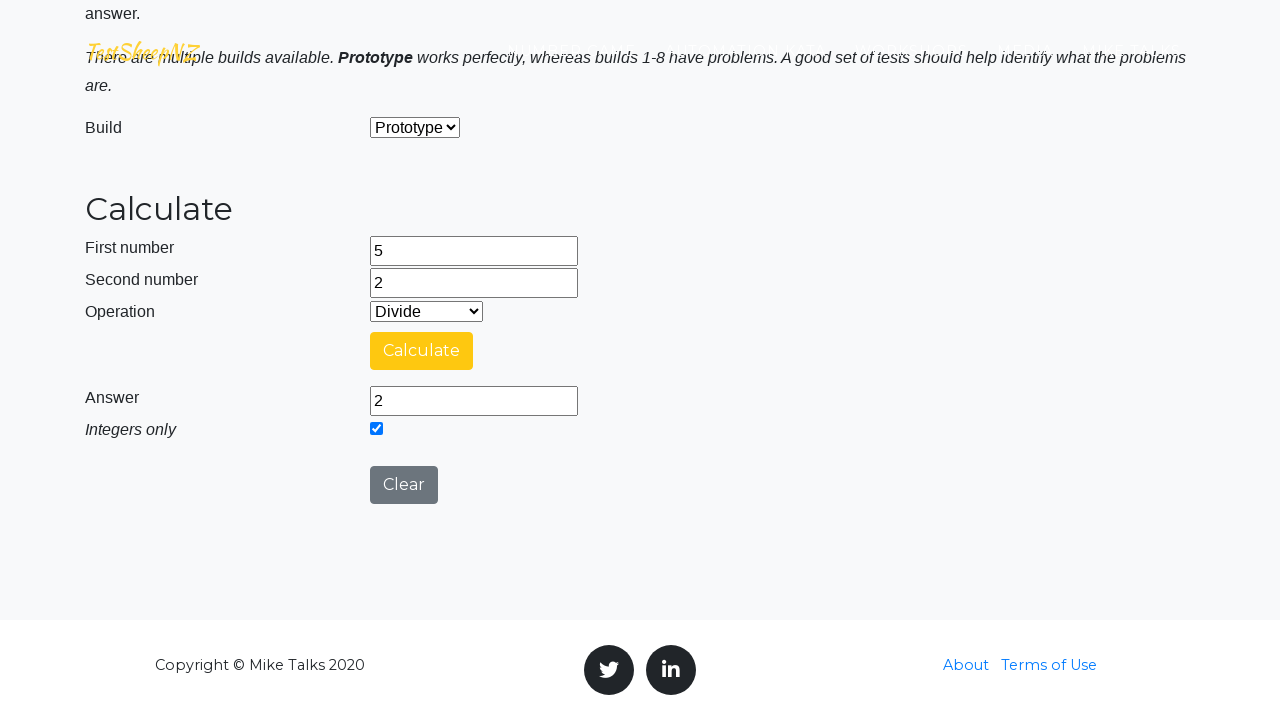